Navigates to Browse Languages > M submenu and verifies the Mathematica language row has correct author, date and comment values

Starting URL: http://www.99-bottles-of-beer.net/

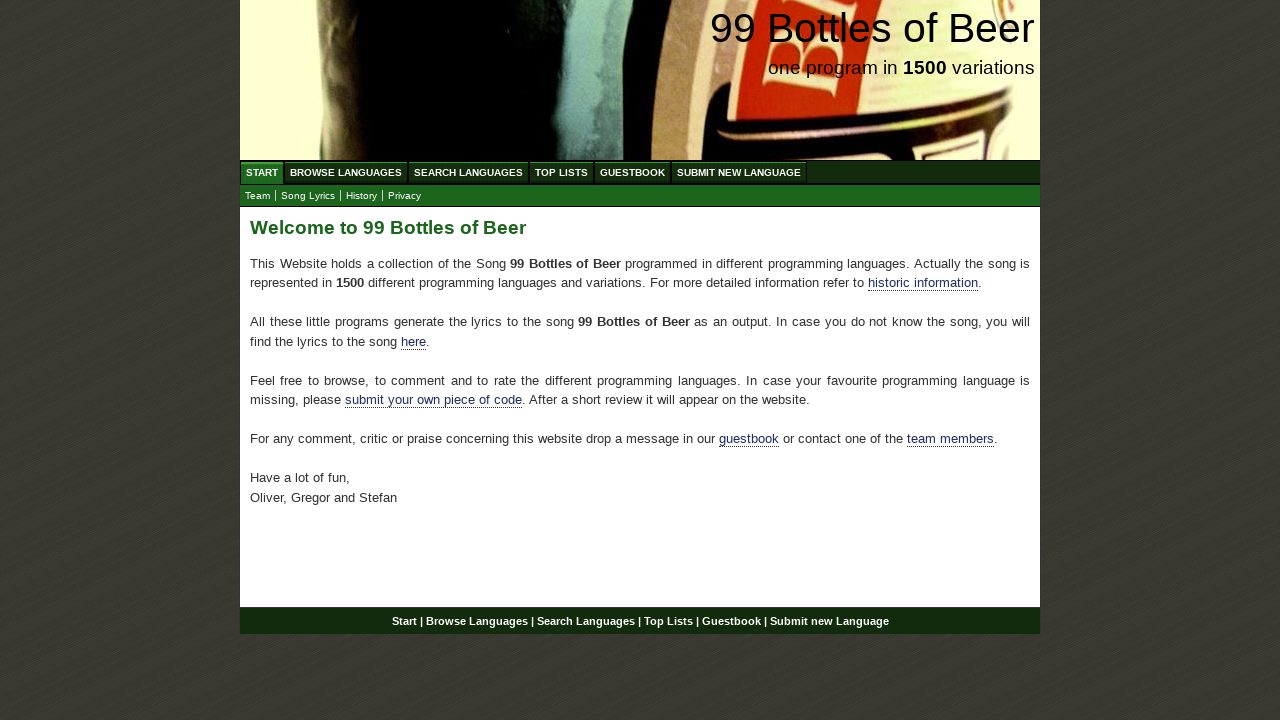

Clicked on BROWSE LANGUAGES menu link at (346, 172) on xpath=//li/a[@href='/abc.html']
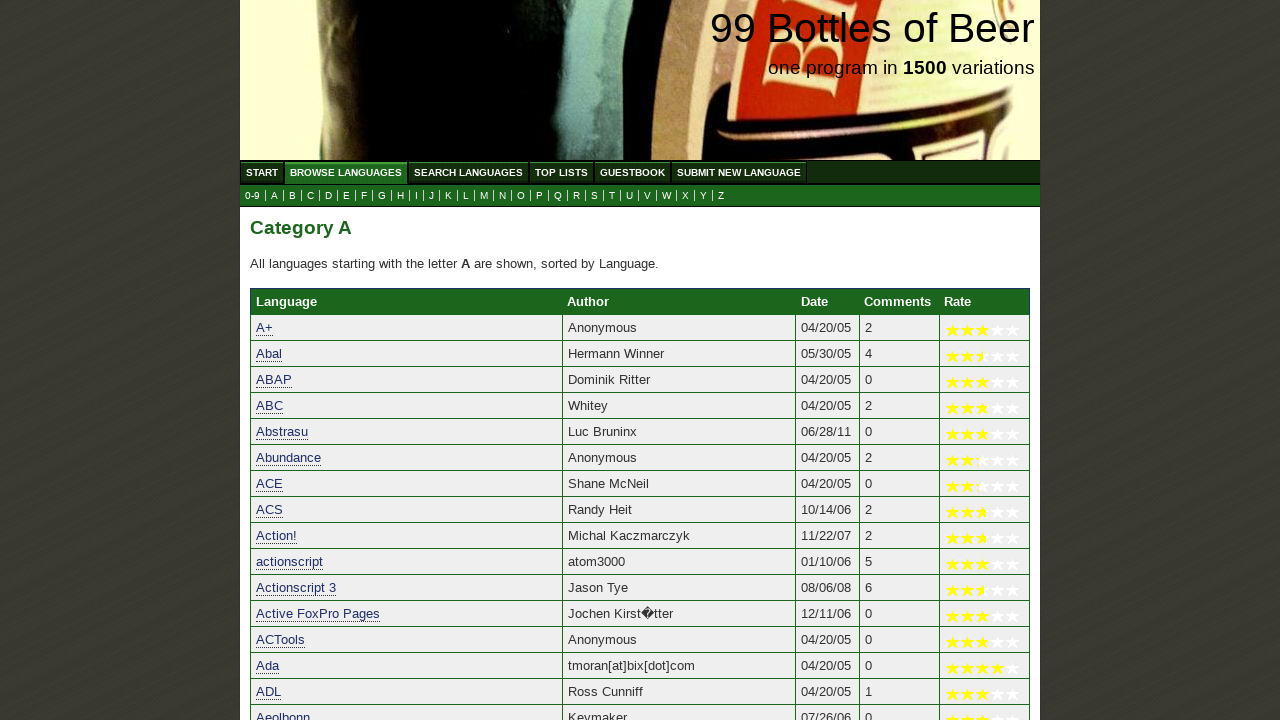

Clicked on letter M submenu at (484, 196) on xpath=//a[@href='m.html']
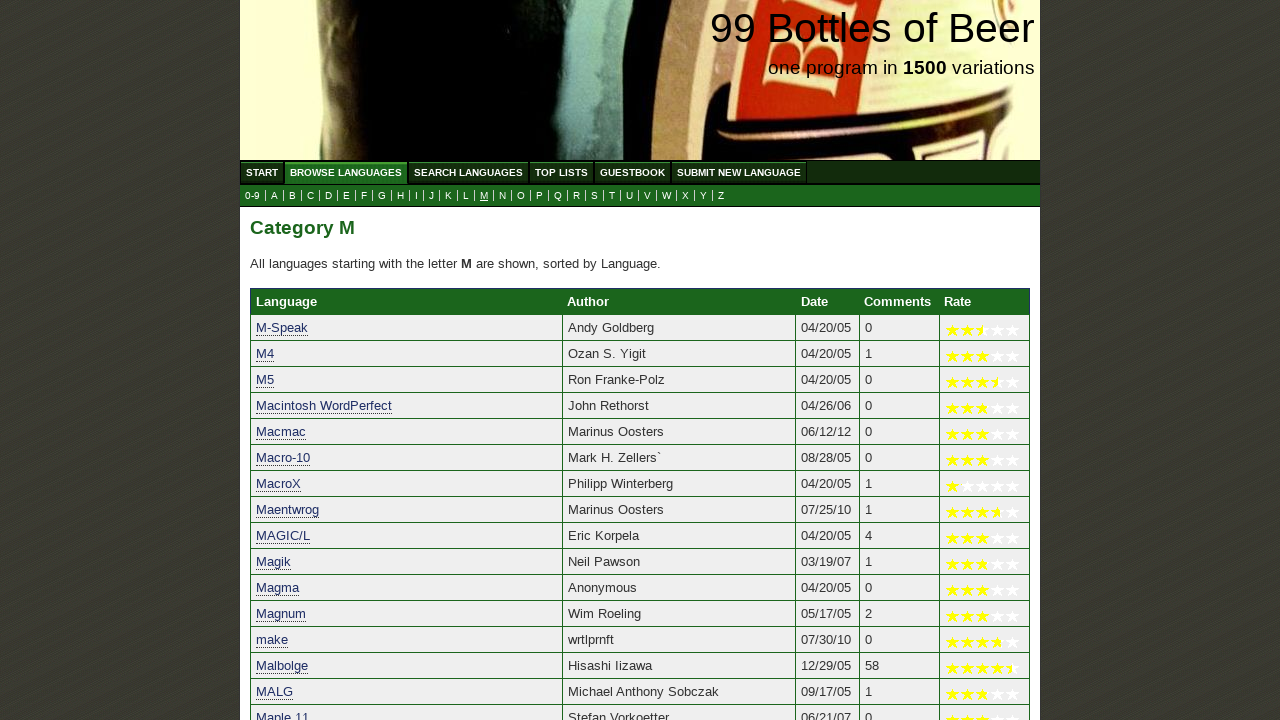

Waited for Mathematica language link to load
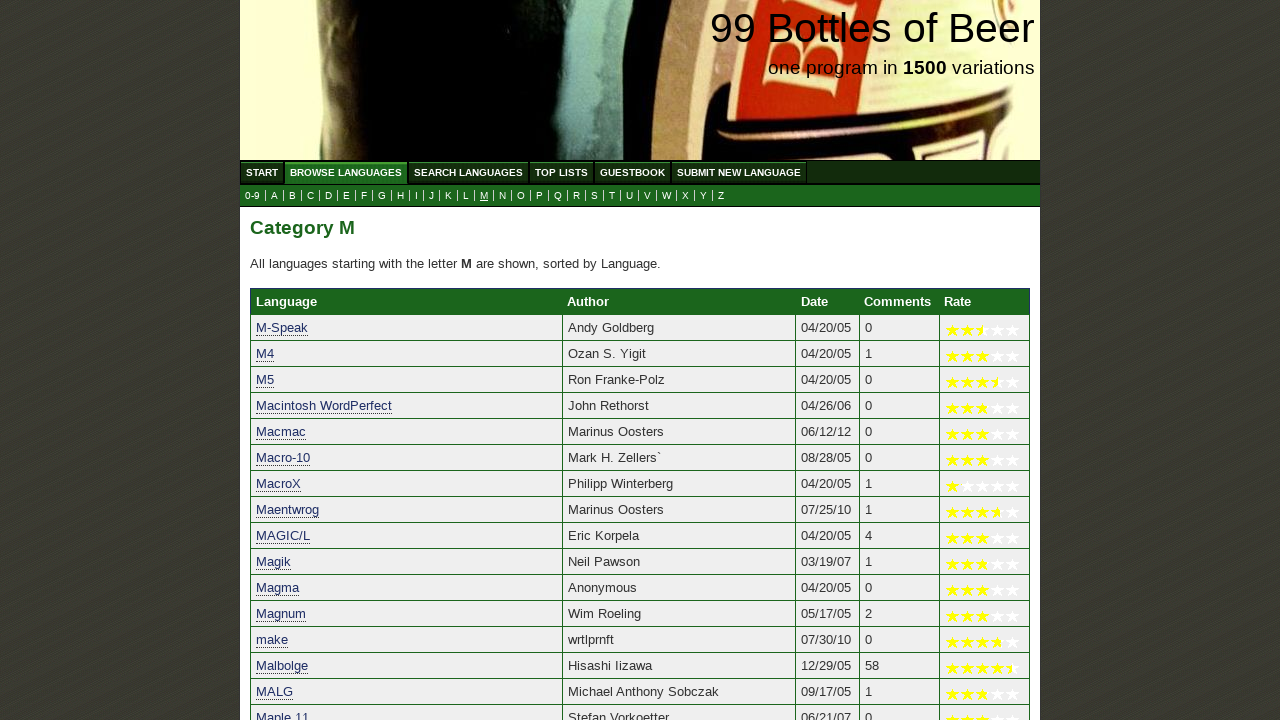

Retrieved Mathematica language row text from first column
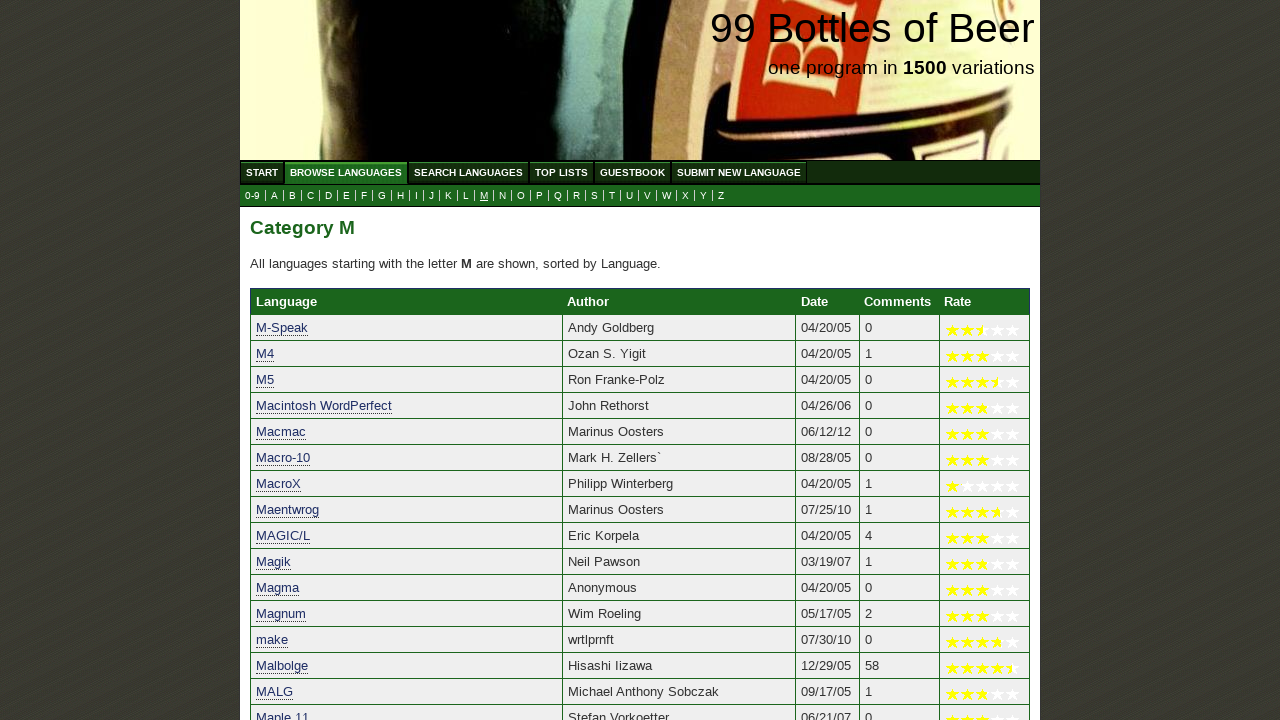

Verified that 'Mathematica' is present in the language row
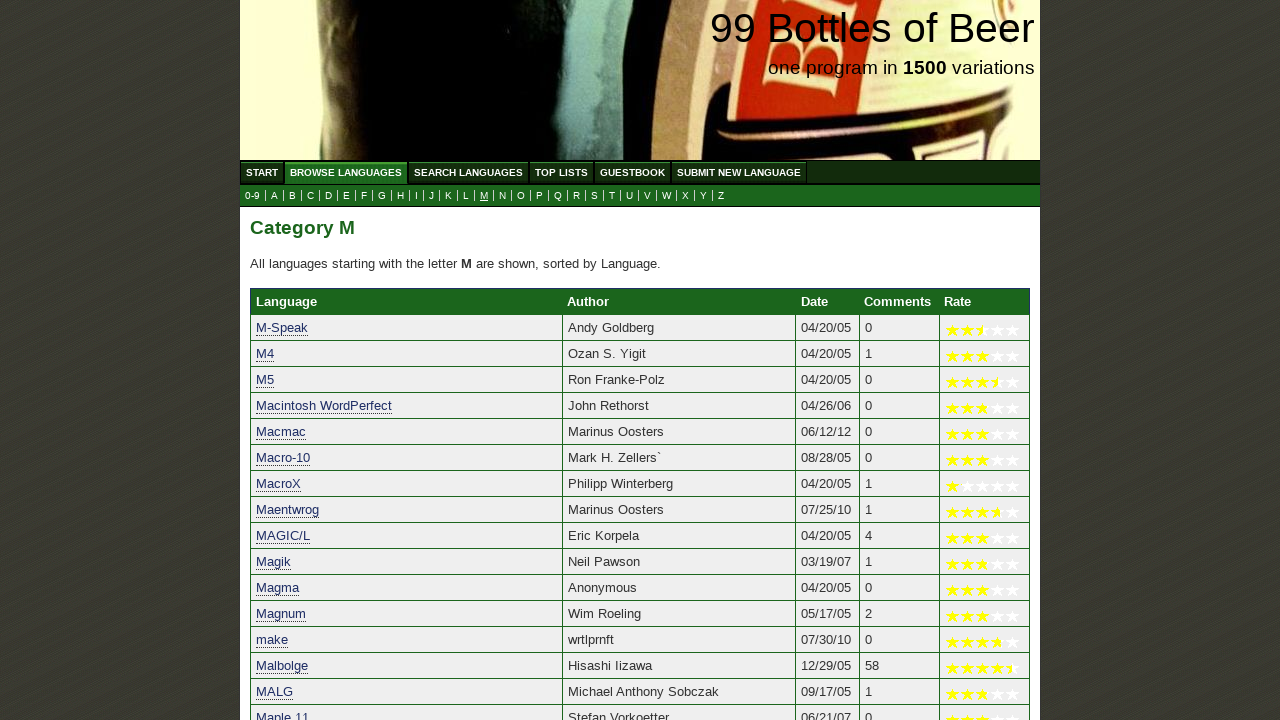

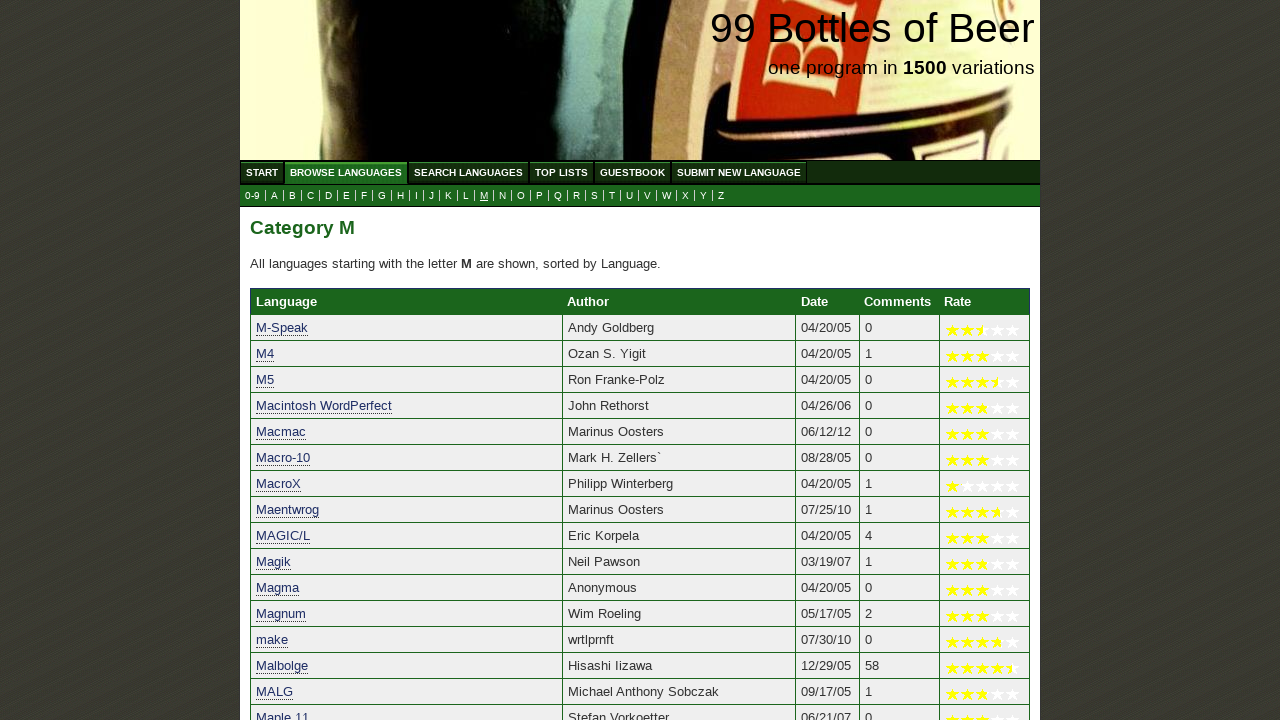